Navigates to the DemoQA website and verifies page properties including title, current URL, and page source are accessible. The test confirms the correct URL is loaded.

Starting URL: https://demoqa.com/

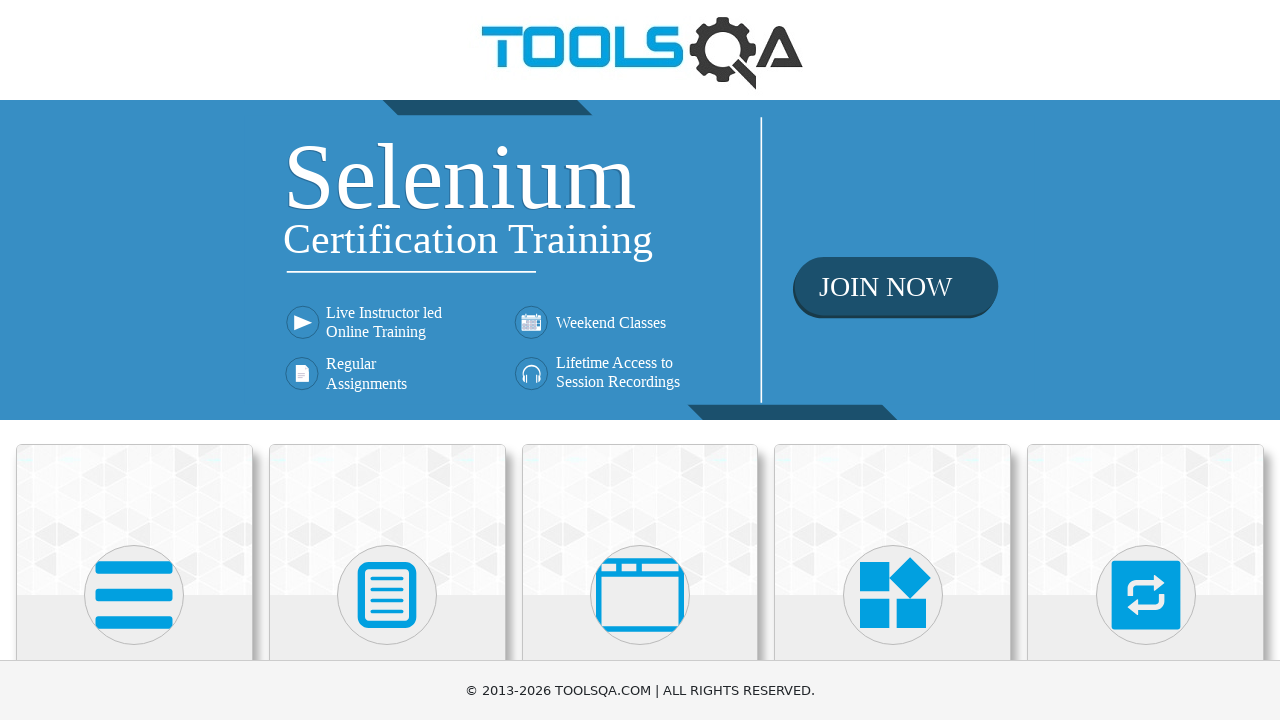

Set viewport size to 1920x1080
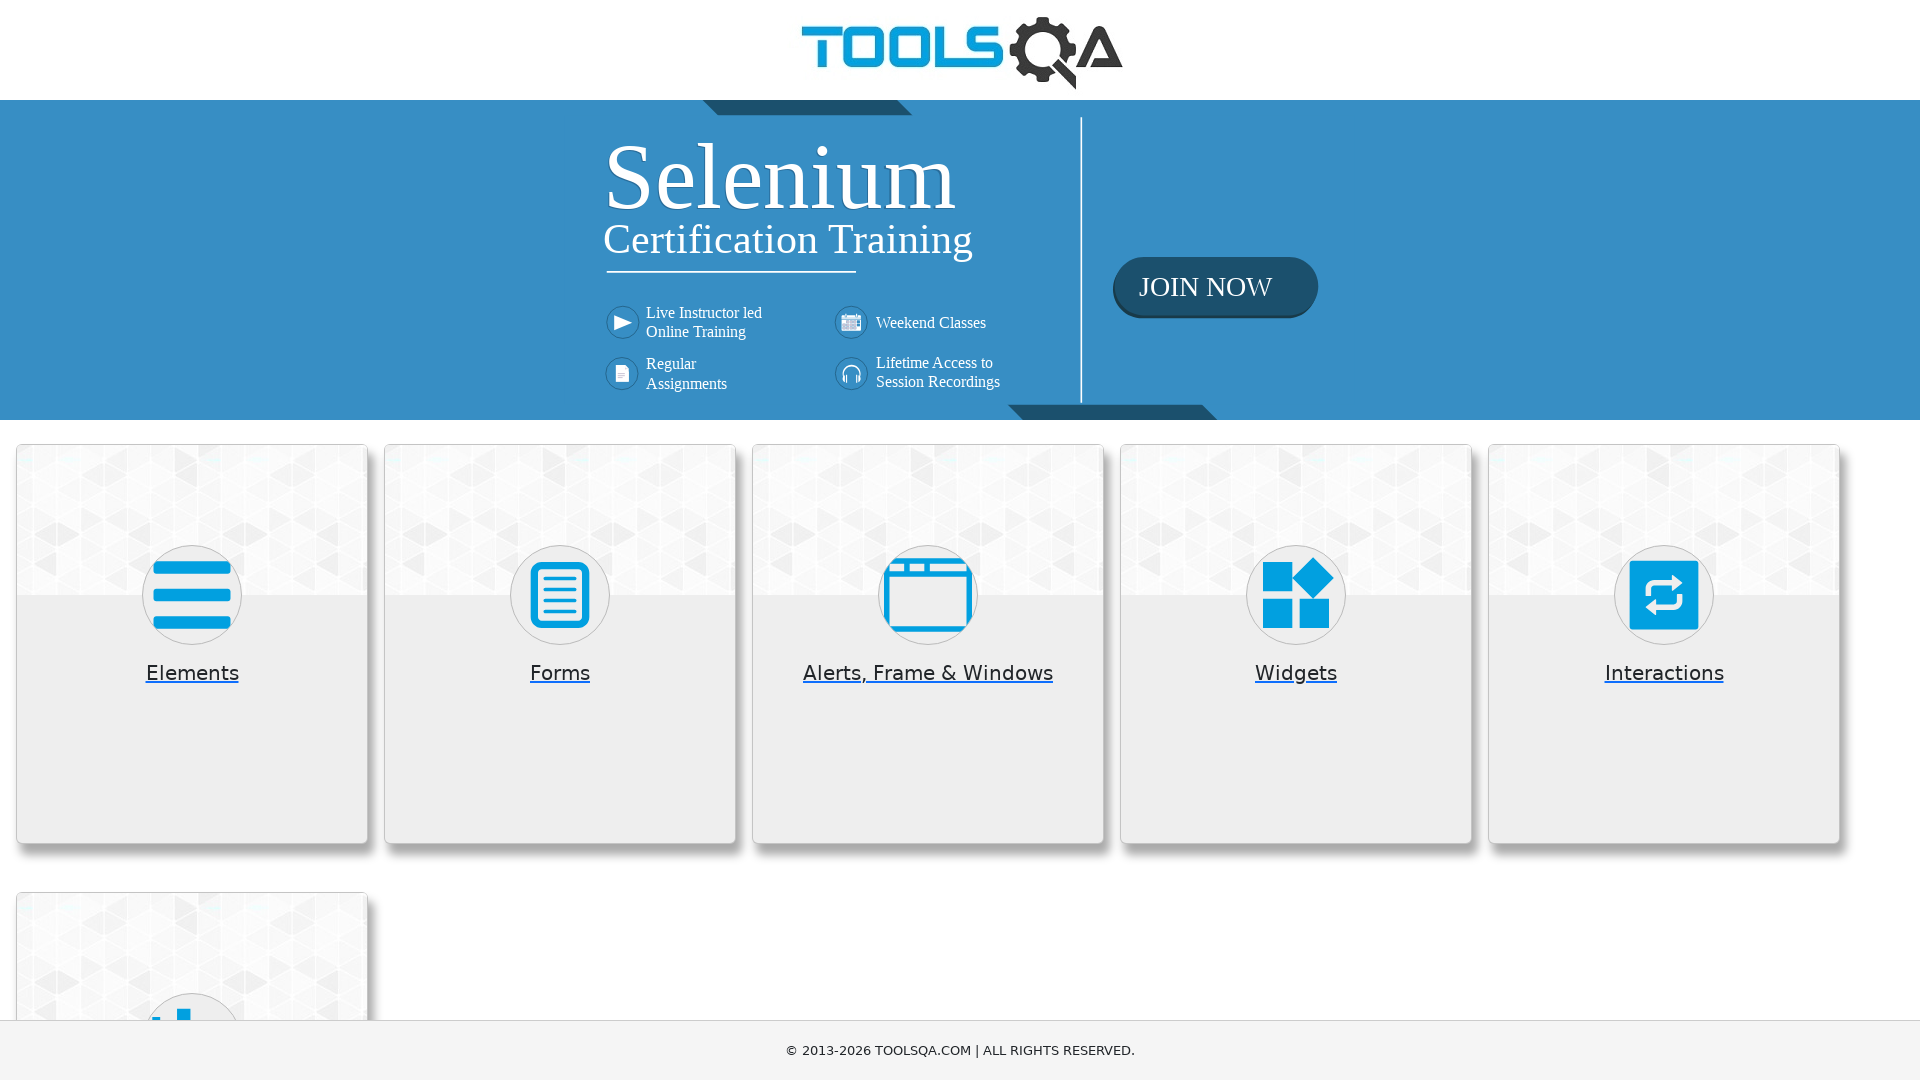

Retrieved page title: 'demosite'
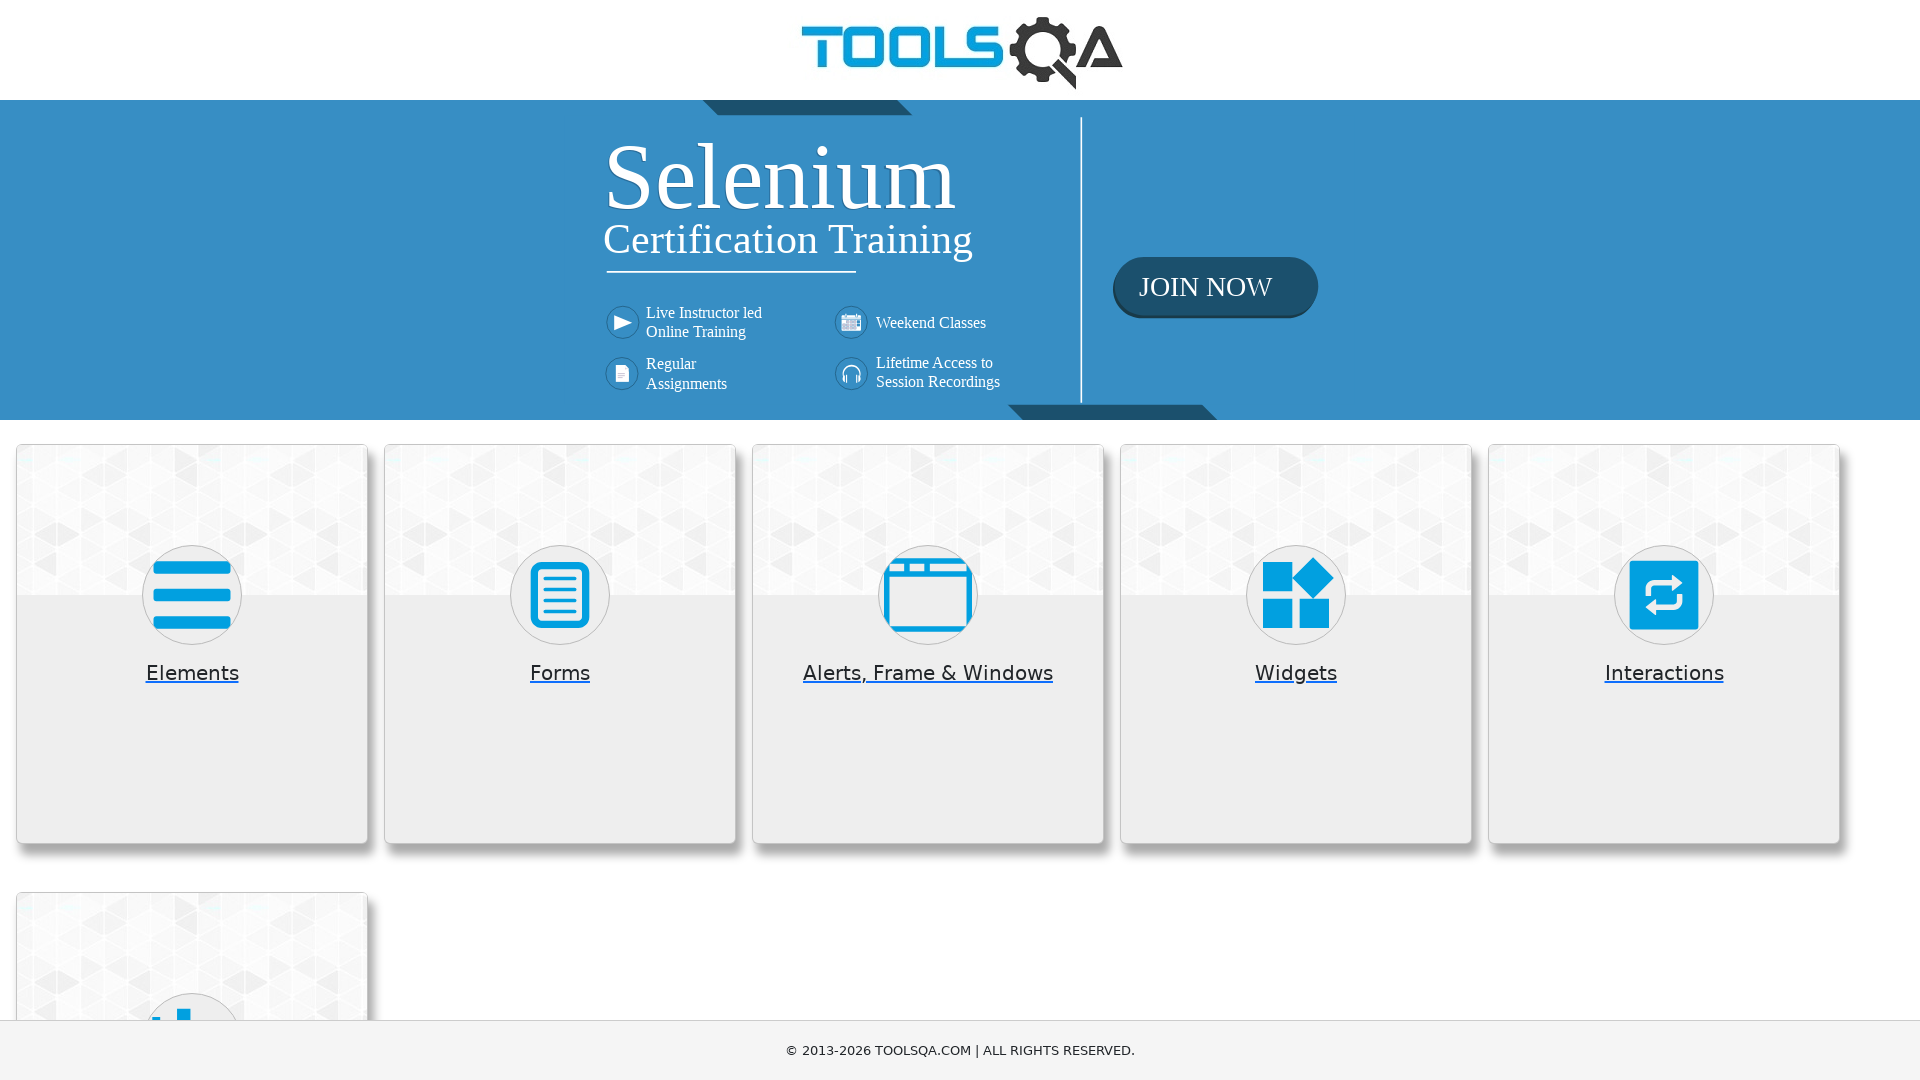

Retrieved current URL: 'https://demoqa.com/'
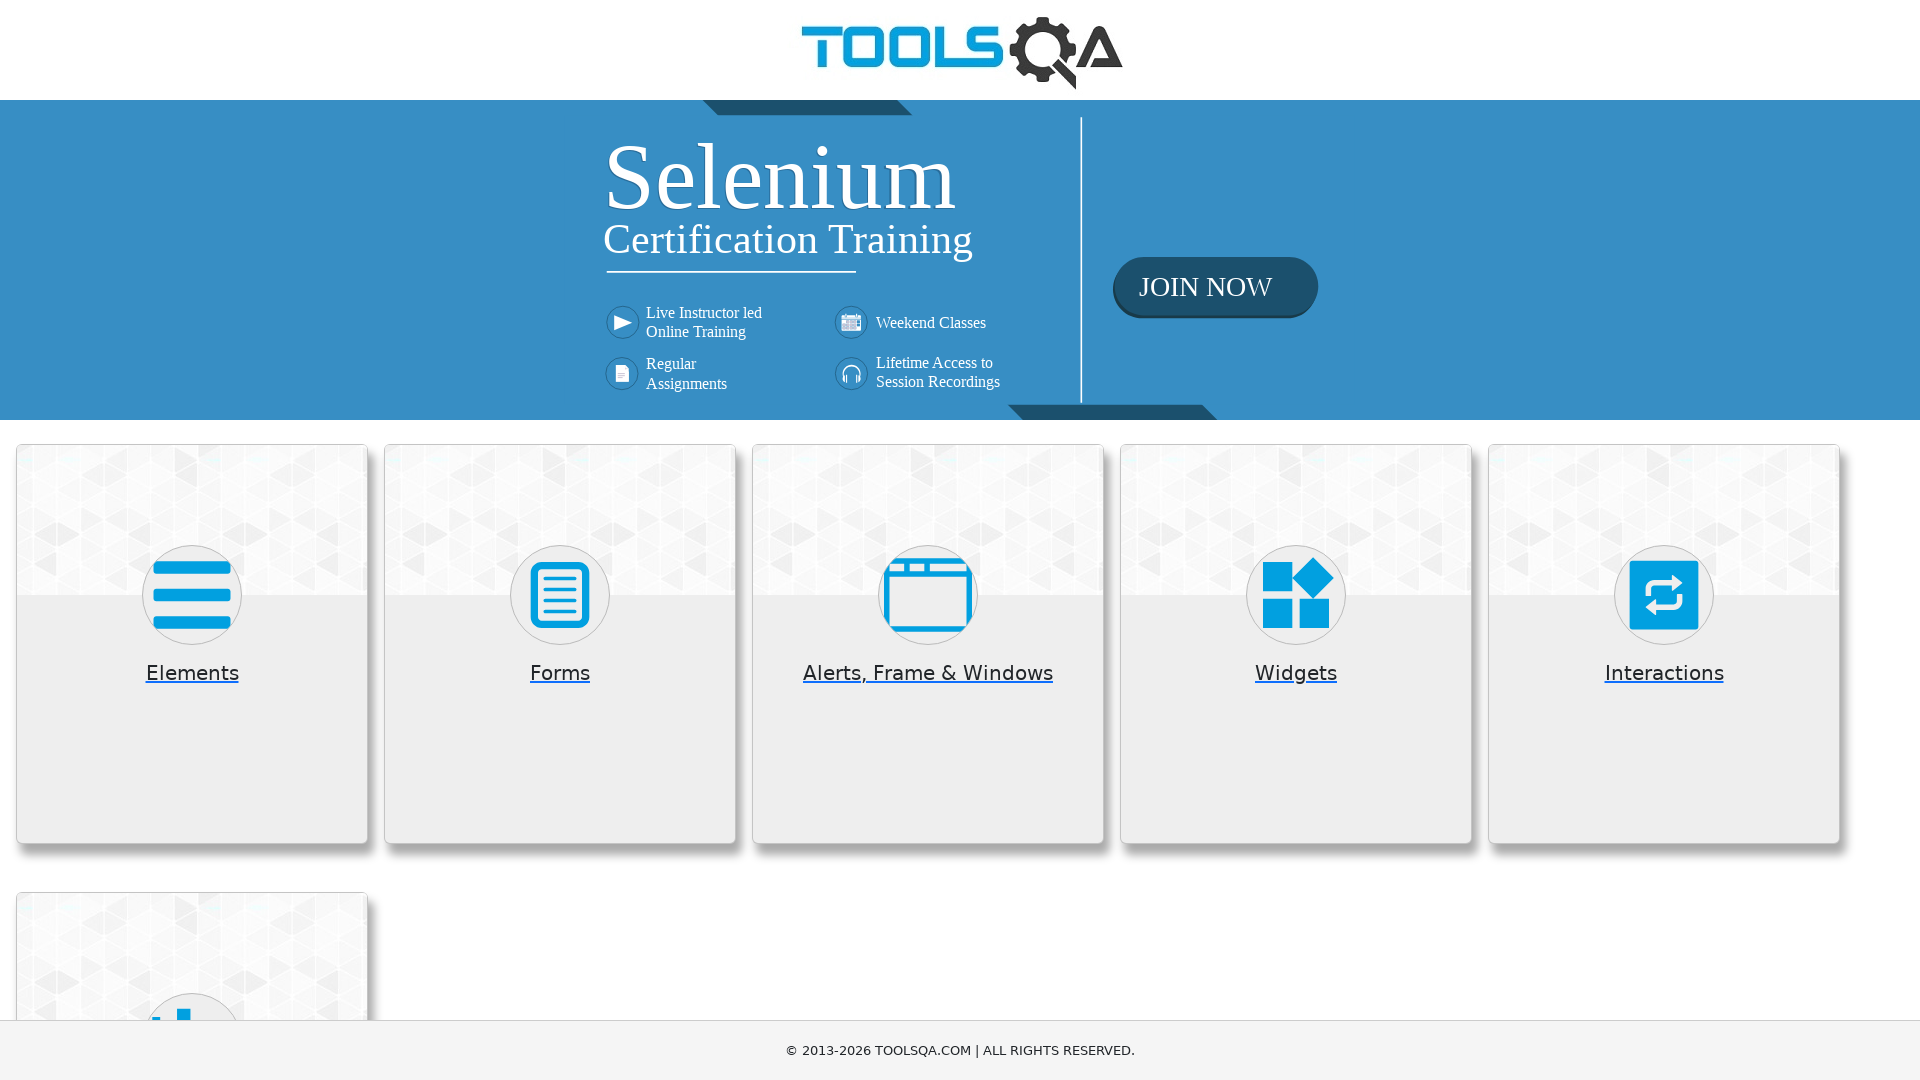

URL verification successful - correct URL loaded
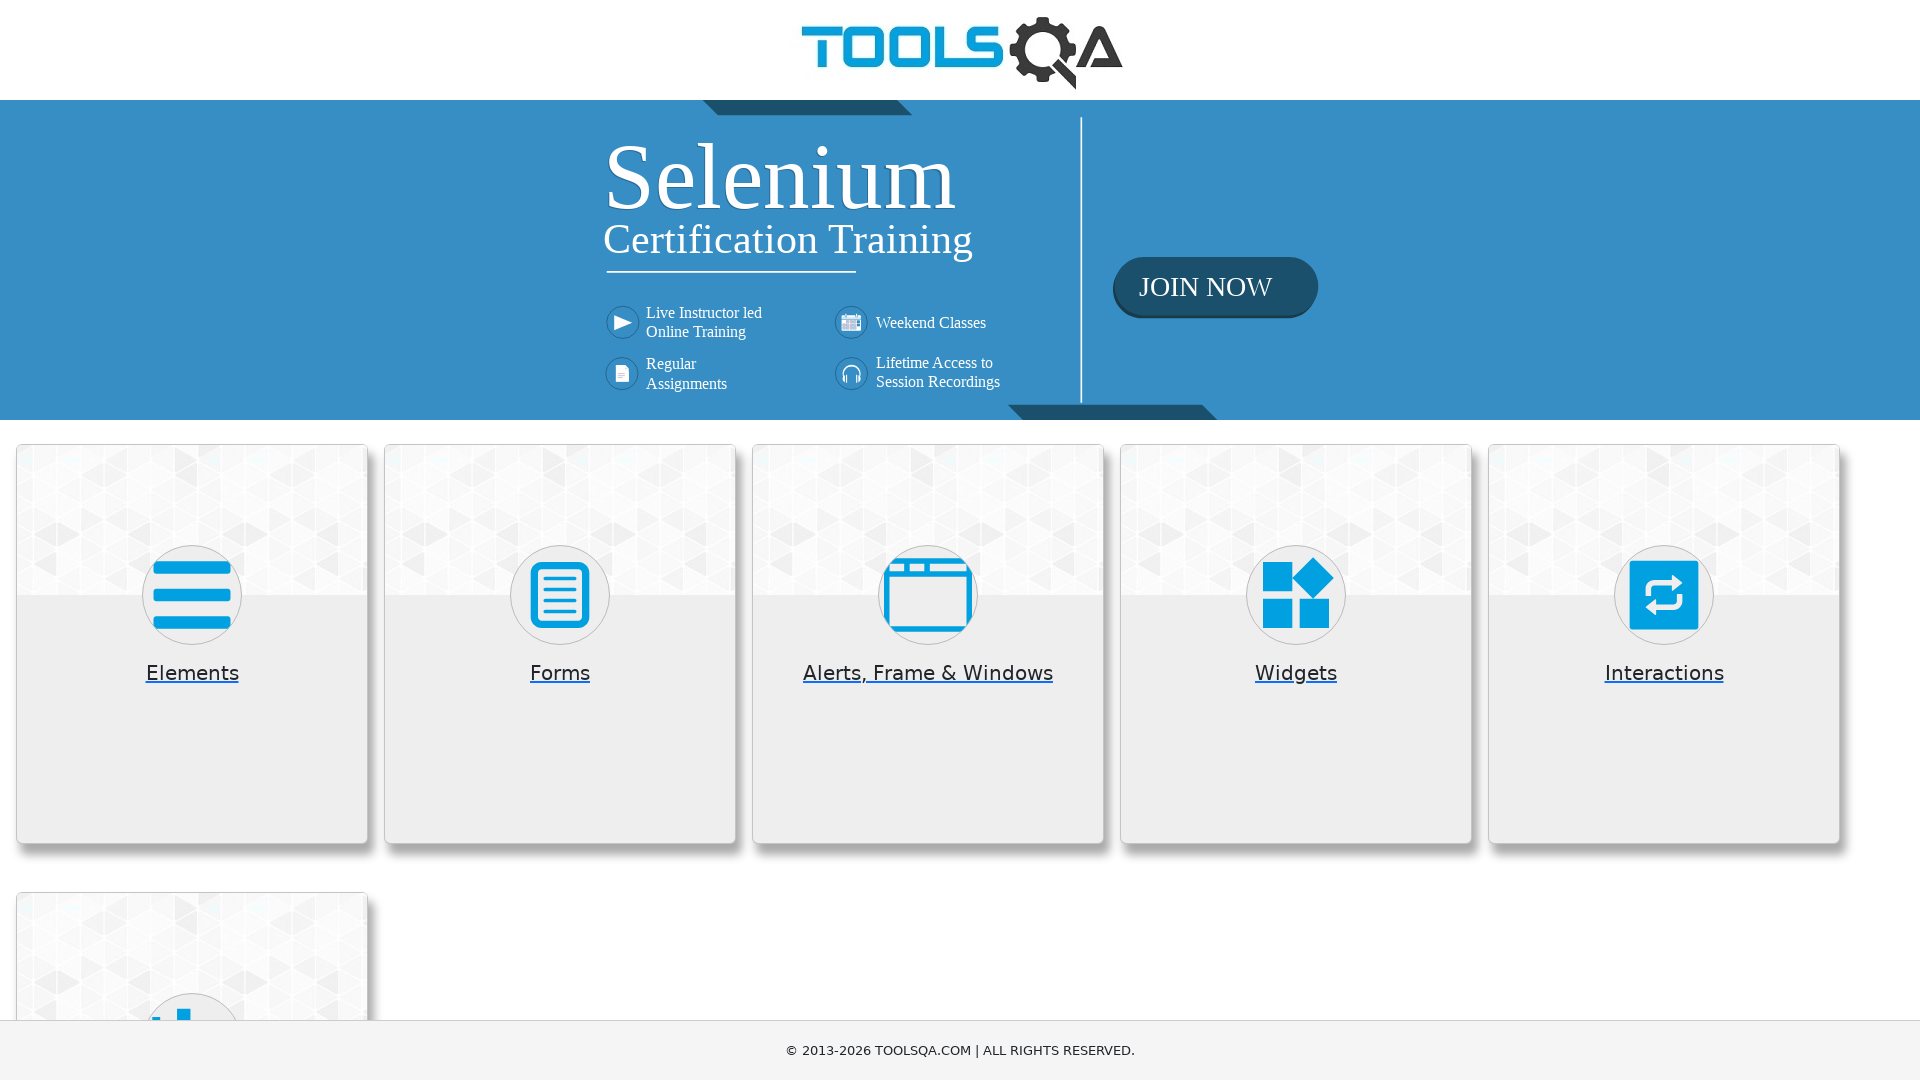

Retrieved page source content
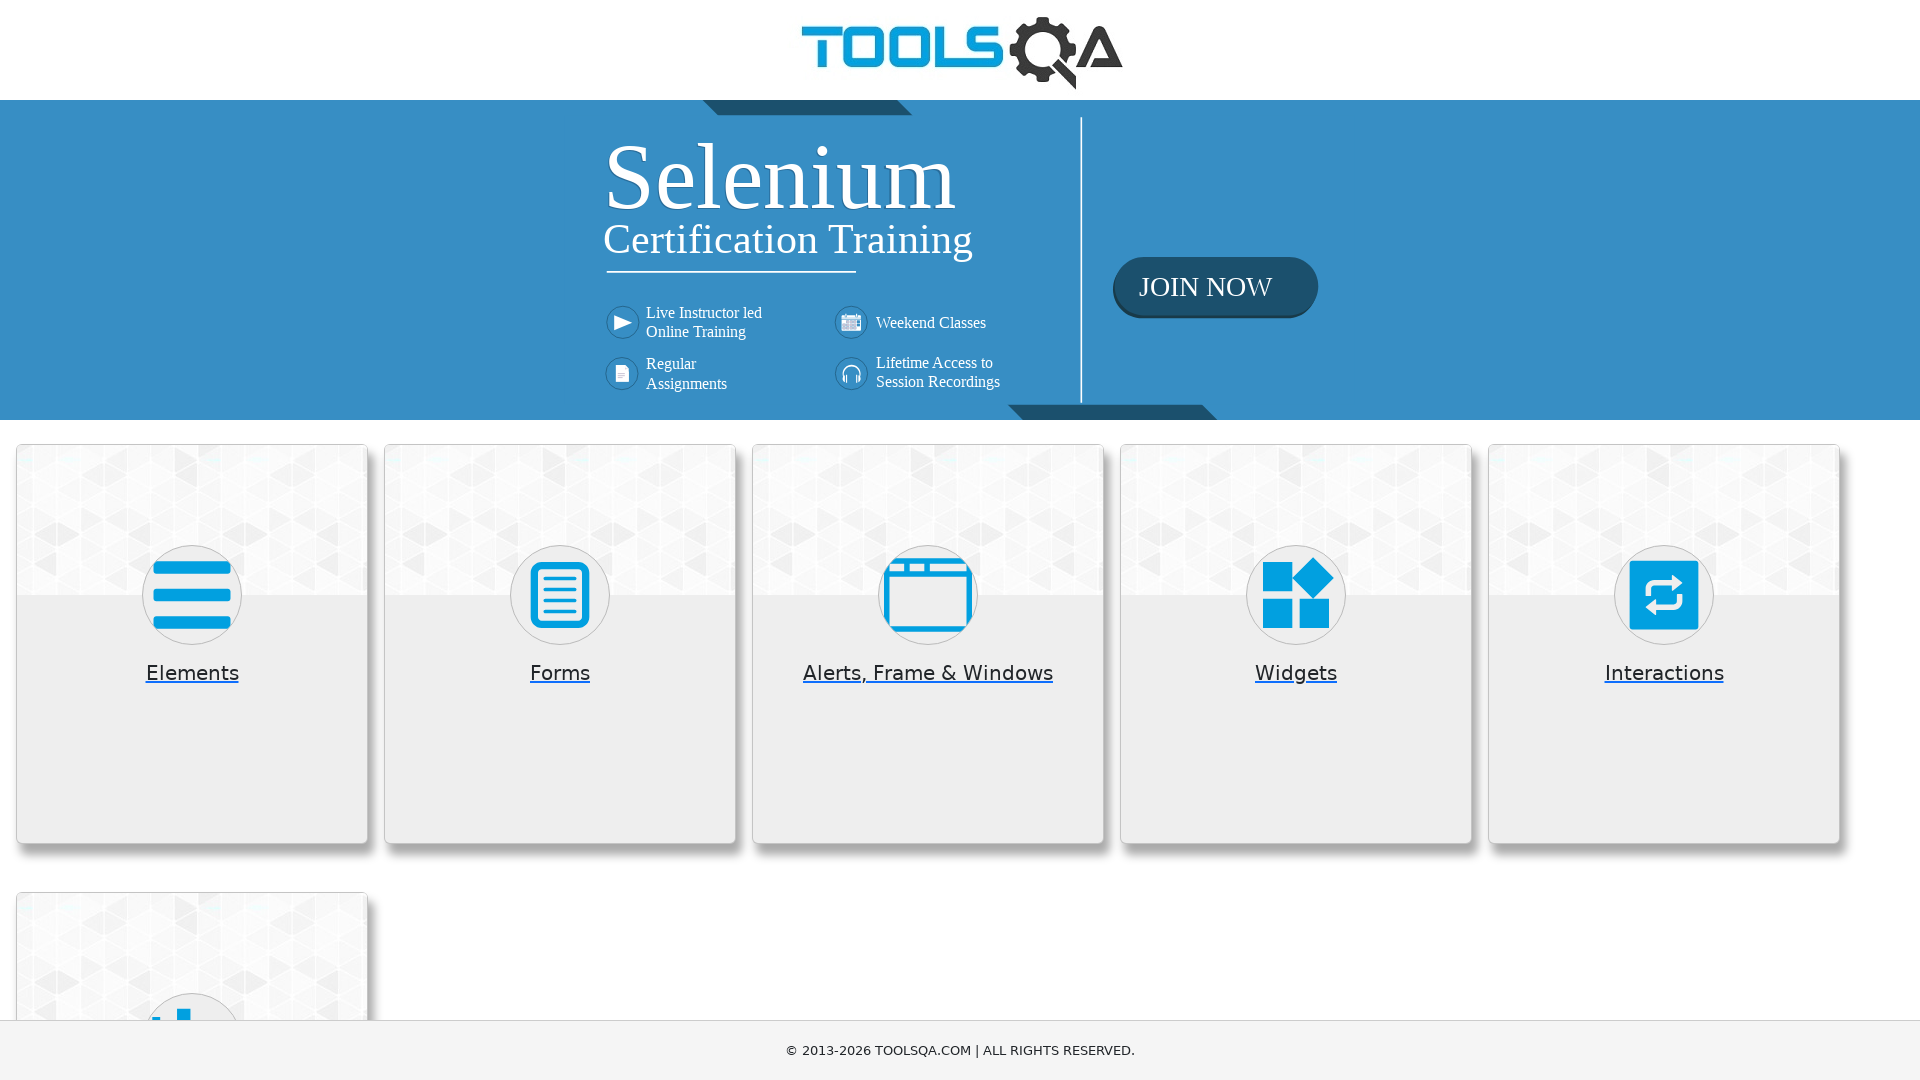

Calculated page source length: 5904 characters
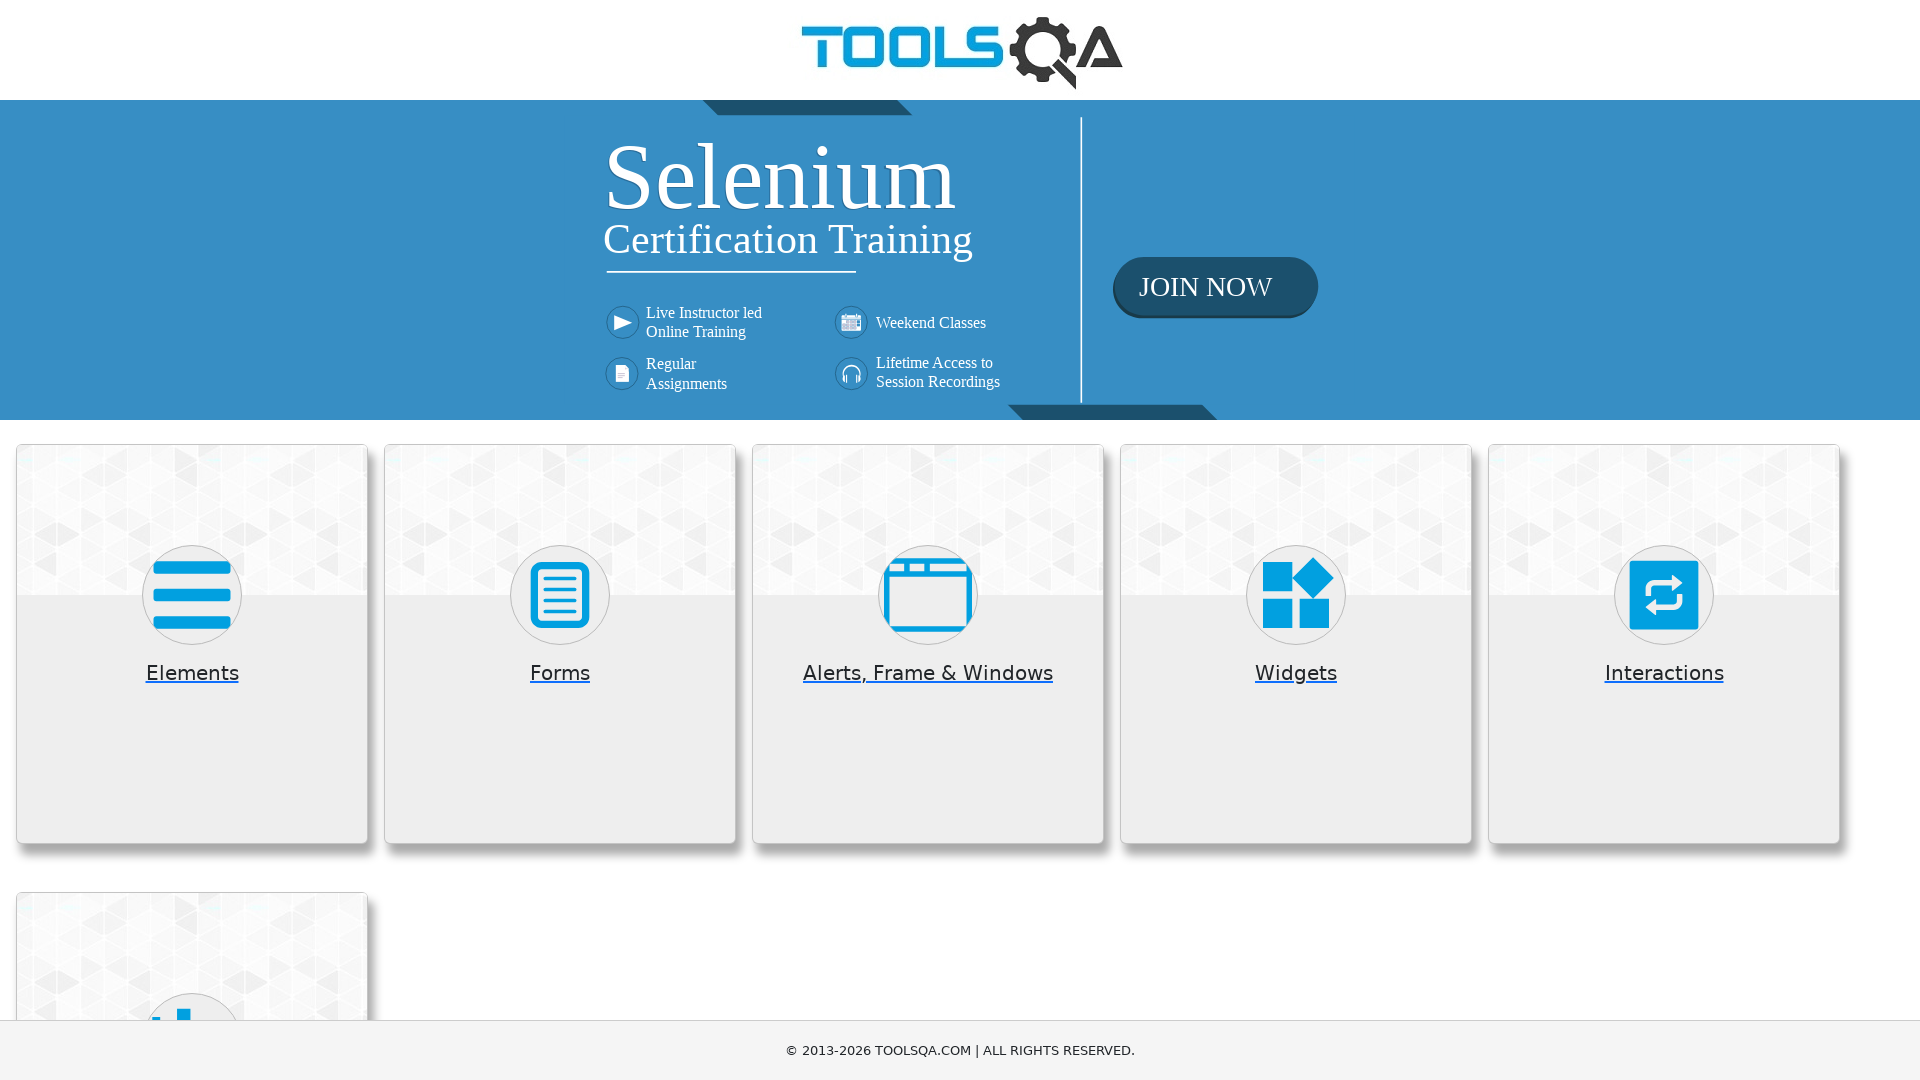

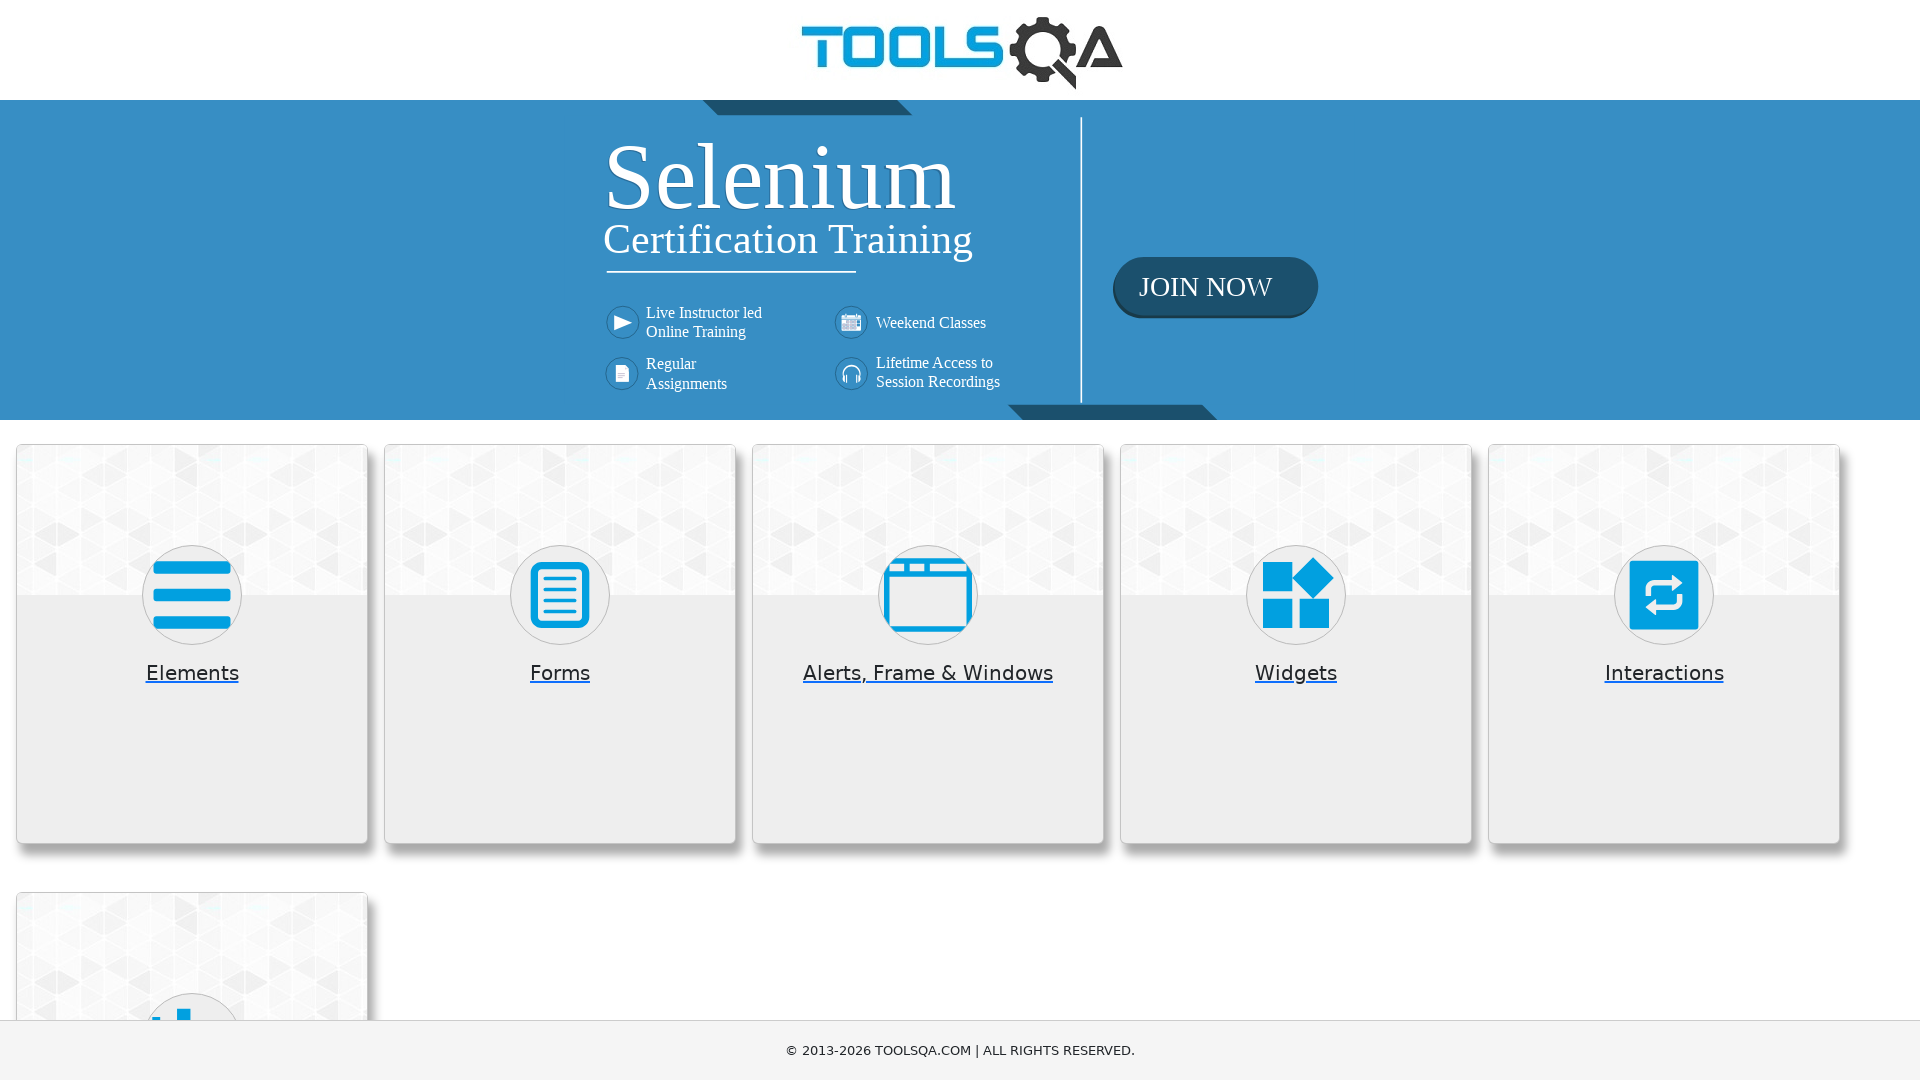